Tests table handling by iterating through course rows to find a specific course and retrieve its price

Starting URL: https://rahulshettyacademy.com/AutomationPractice/

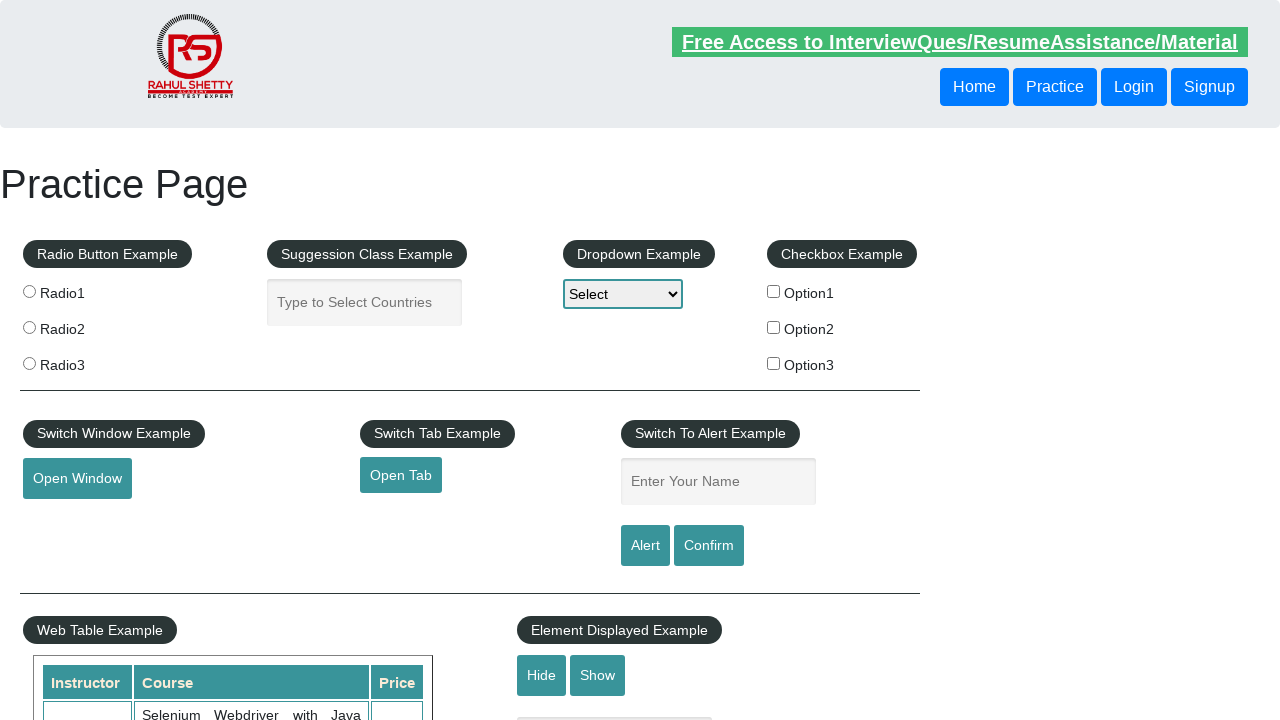

Waited for page to load (networkidle state)
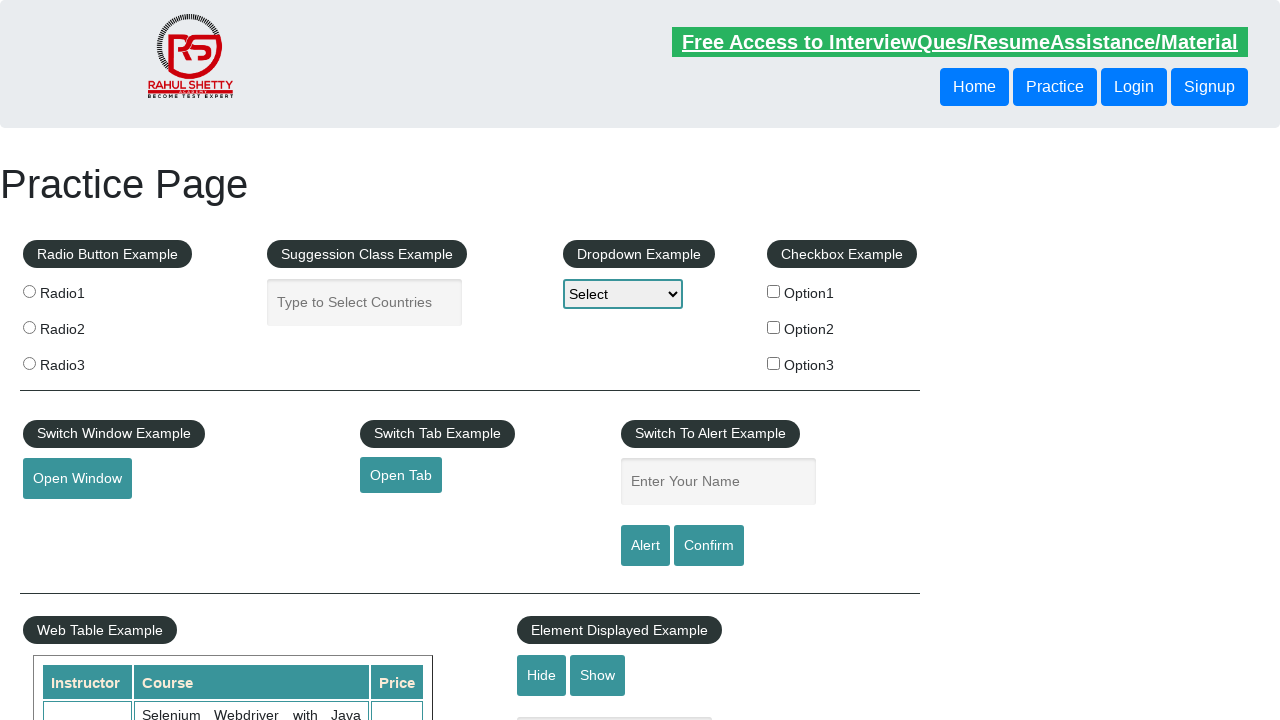

Located all course name cells in the table
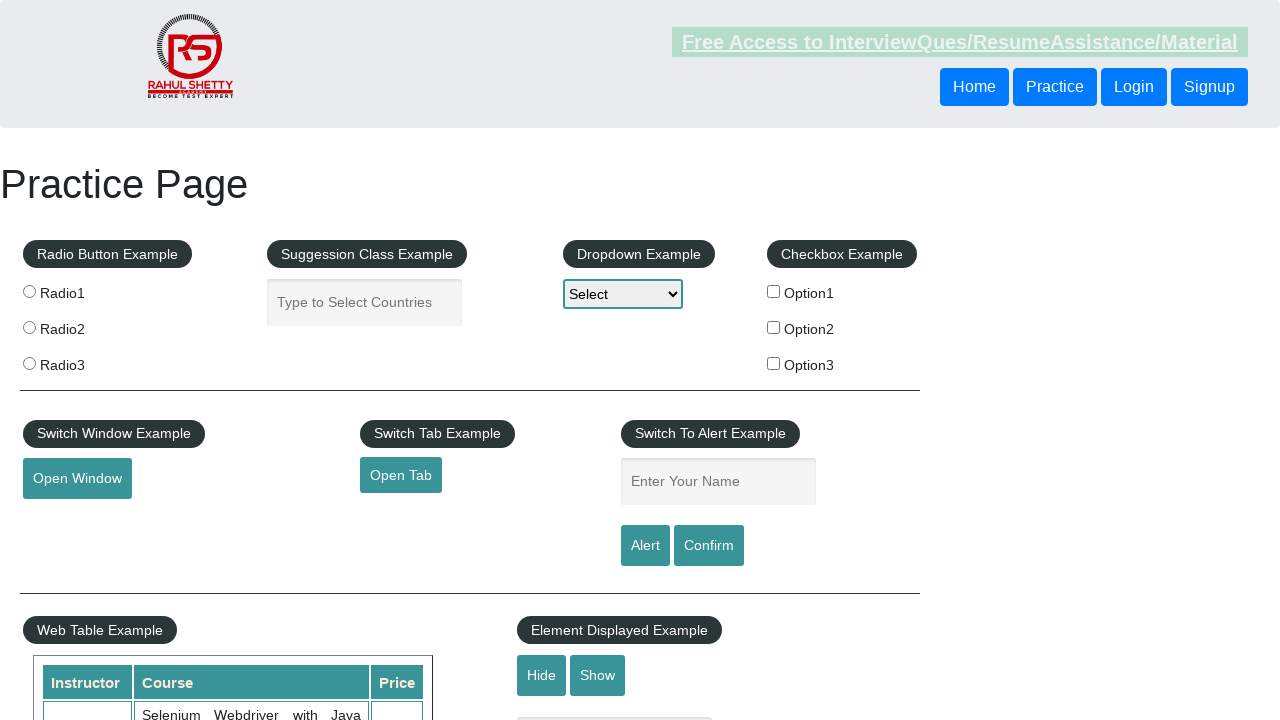

Retrieved course count: 10 courses found
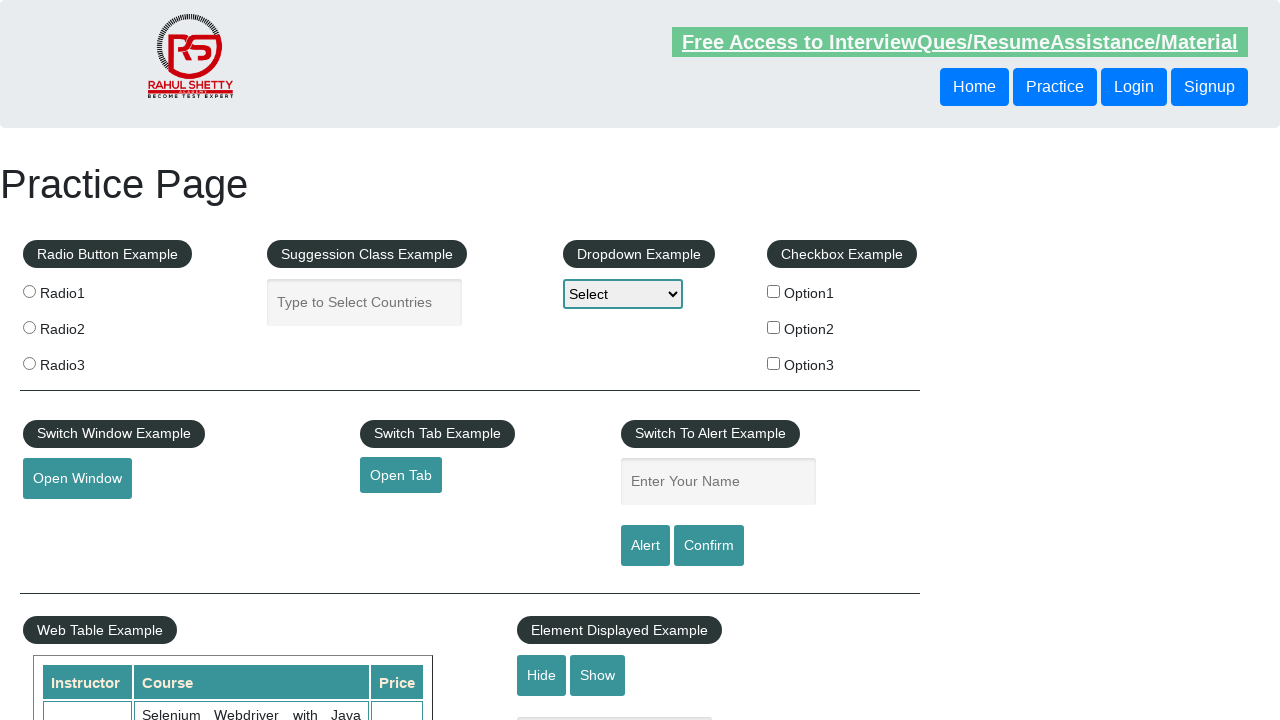

Retrieved course name at index 0: Selenium Webdriver with Java Basics + Advanced + Interview Guide
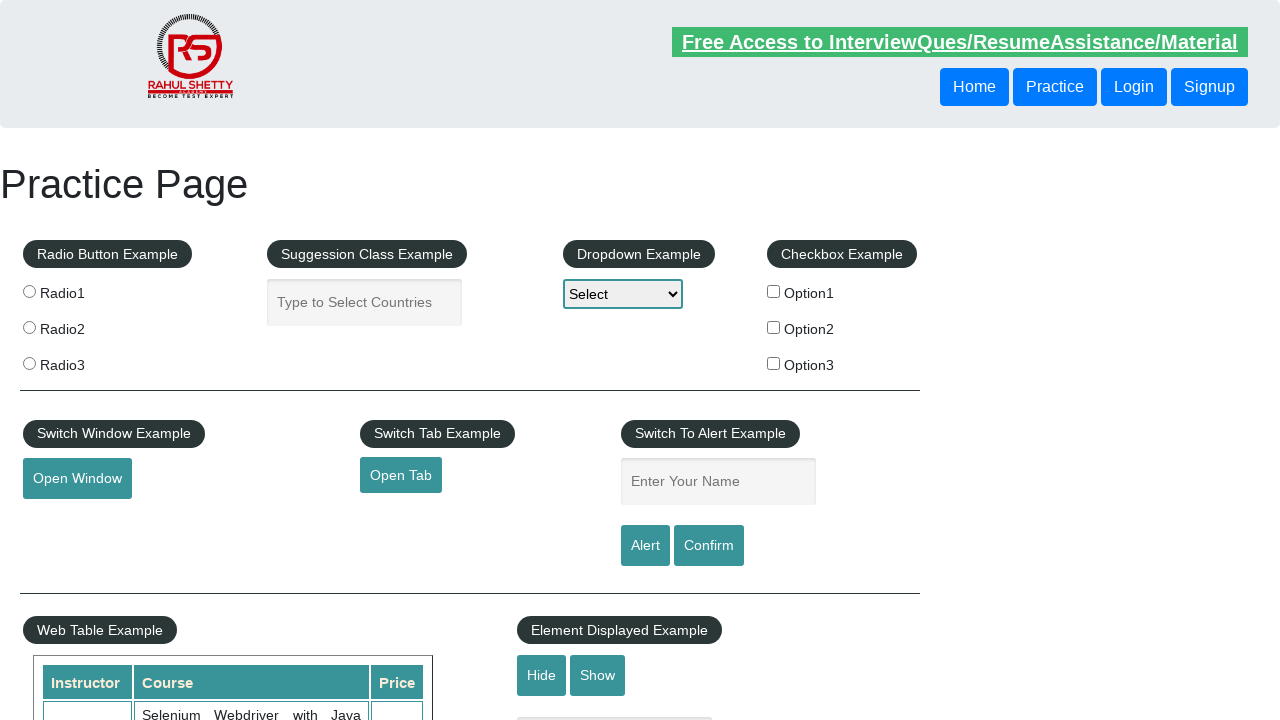

Retrieved course name at index 1: Learn SQL in Practical + Database Testing from Scratch
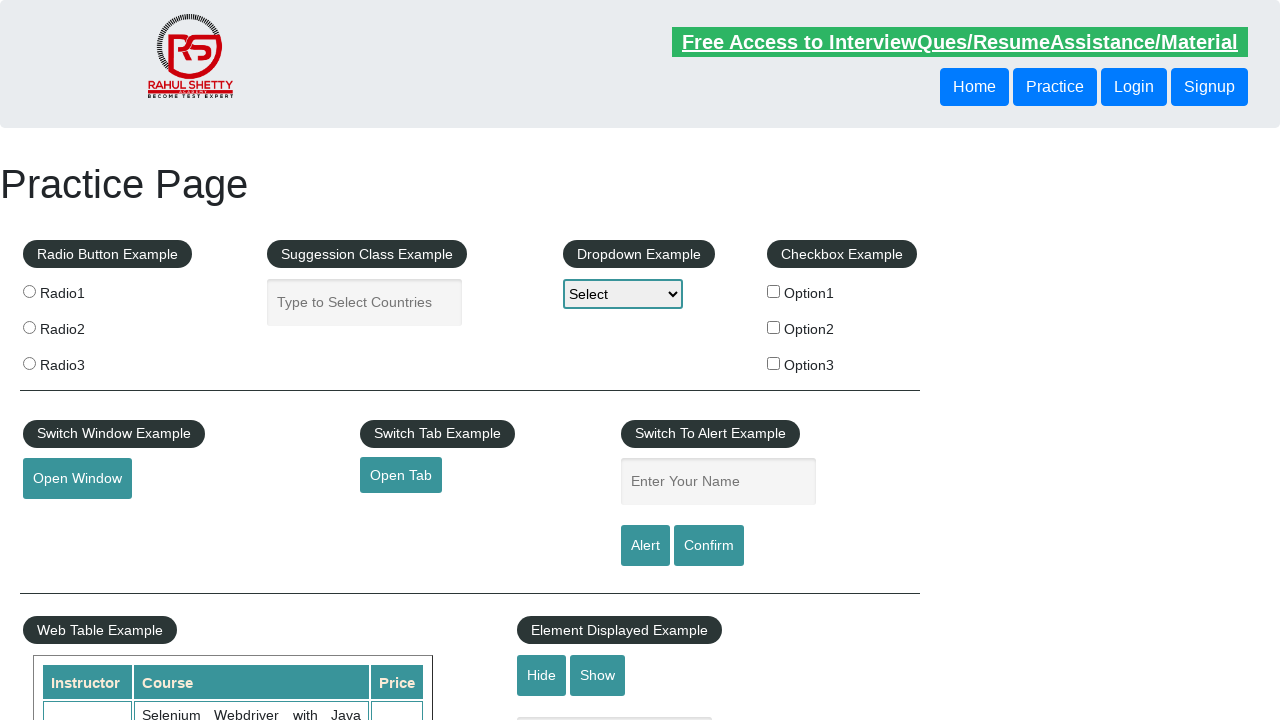

Retrieved course name at index 2: Appium (Selenium) - Mobile Automation Testing from Scratch
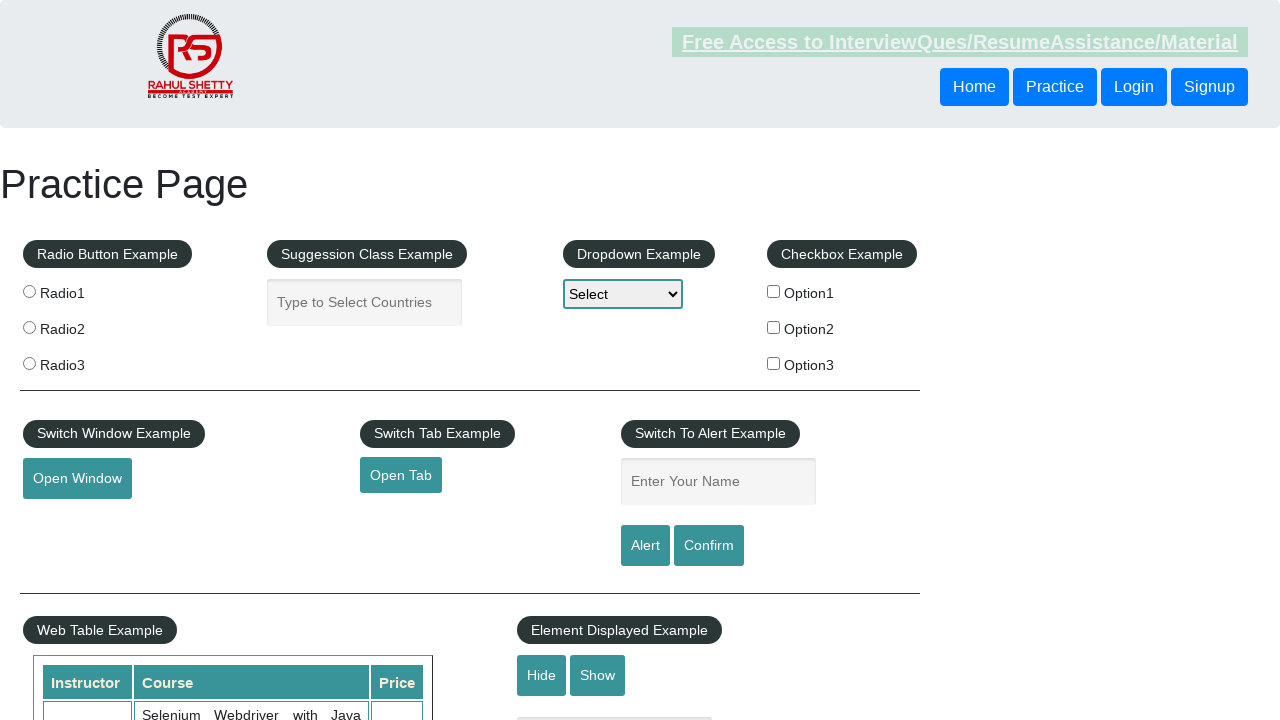

Found target course: Appium (Selenium) - Mobile Automation Testing from Scratch
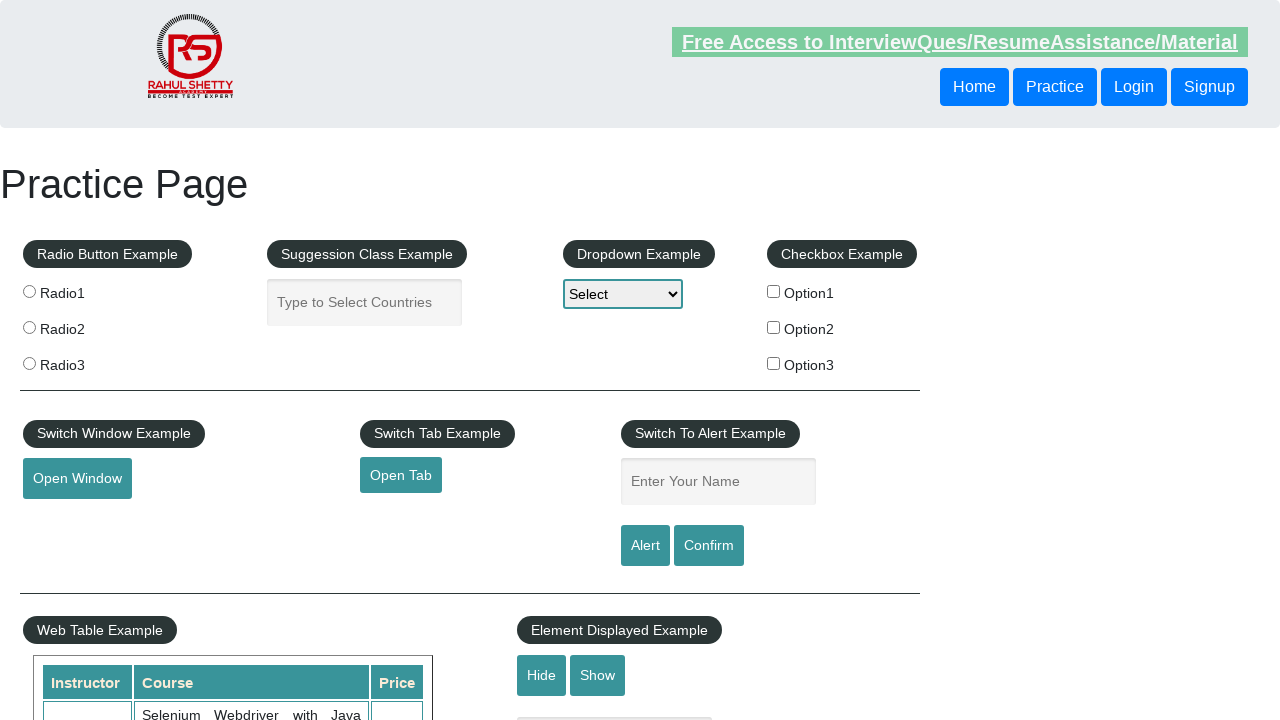

Retrieved price for target course: 30
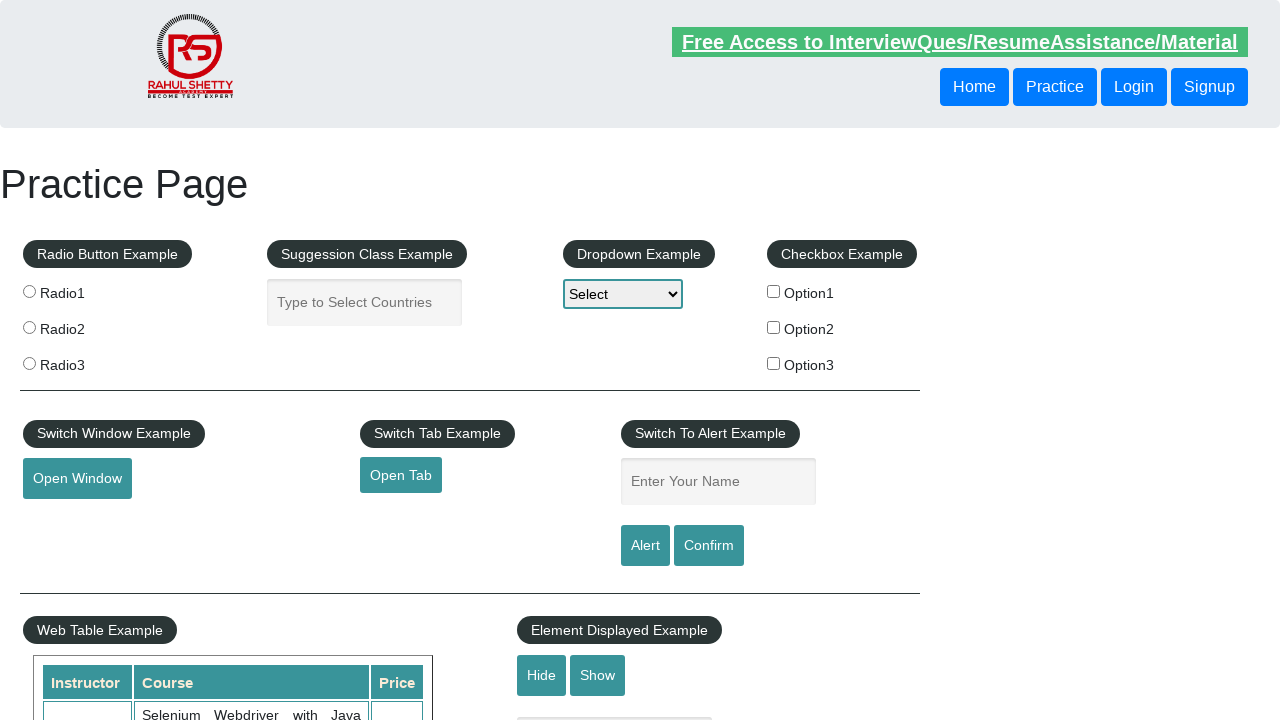

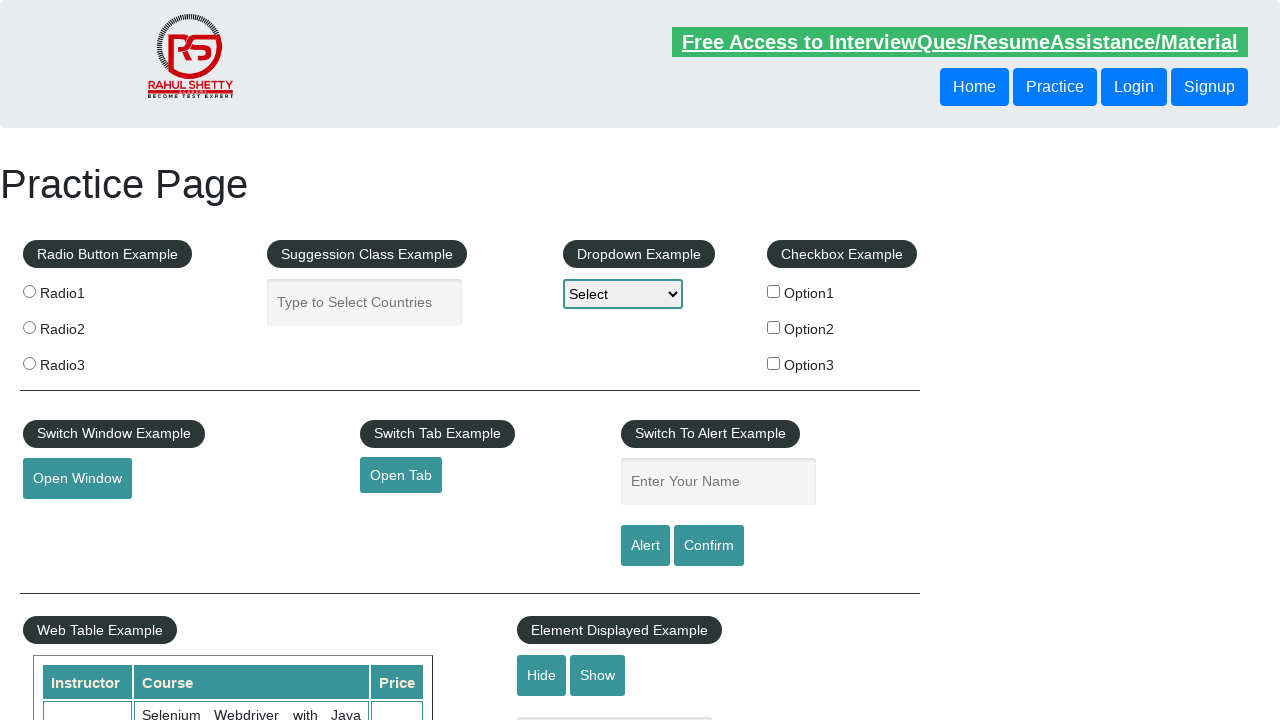